Tests drag and drop functionality on jQuery UI demo page by dragging an element to a drop zone, then navigates to the Resizable page

Starting URL: https://jqueryui.com/droppable/

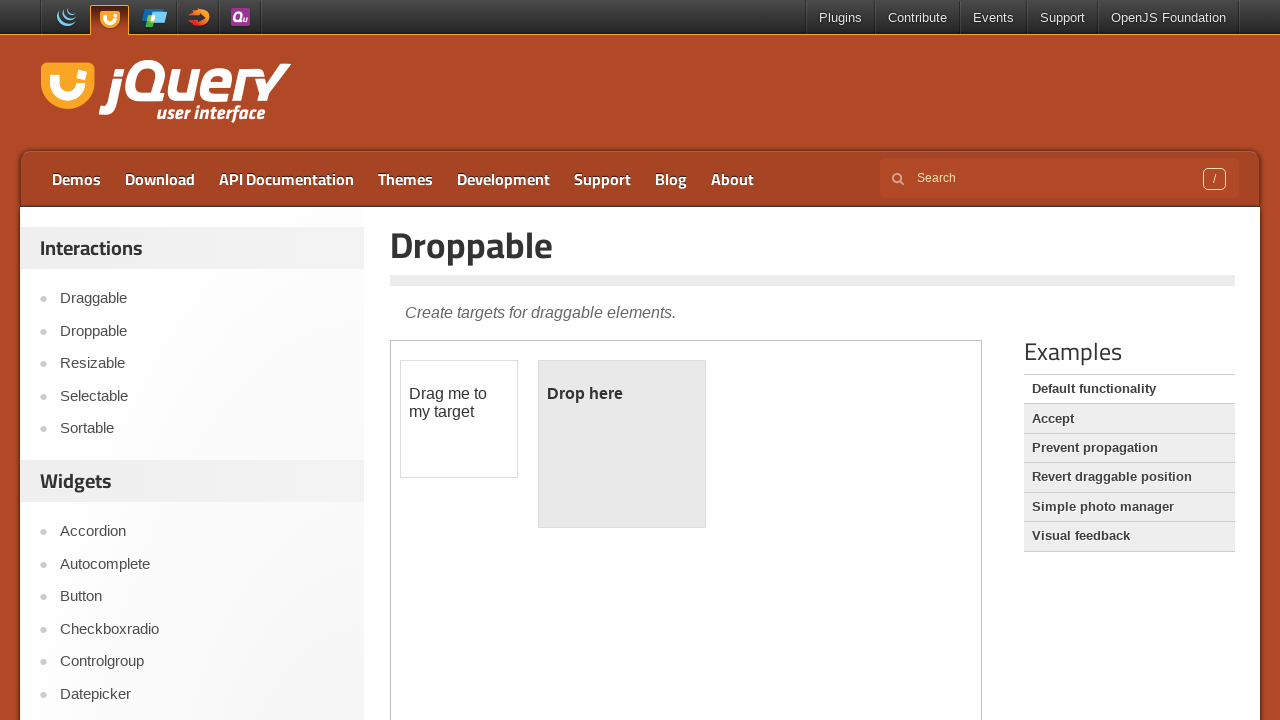

Located demo frame containing drag and drop elements
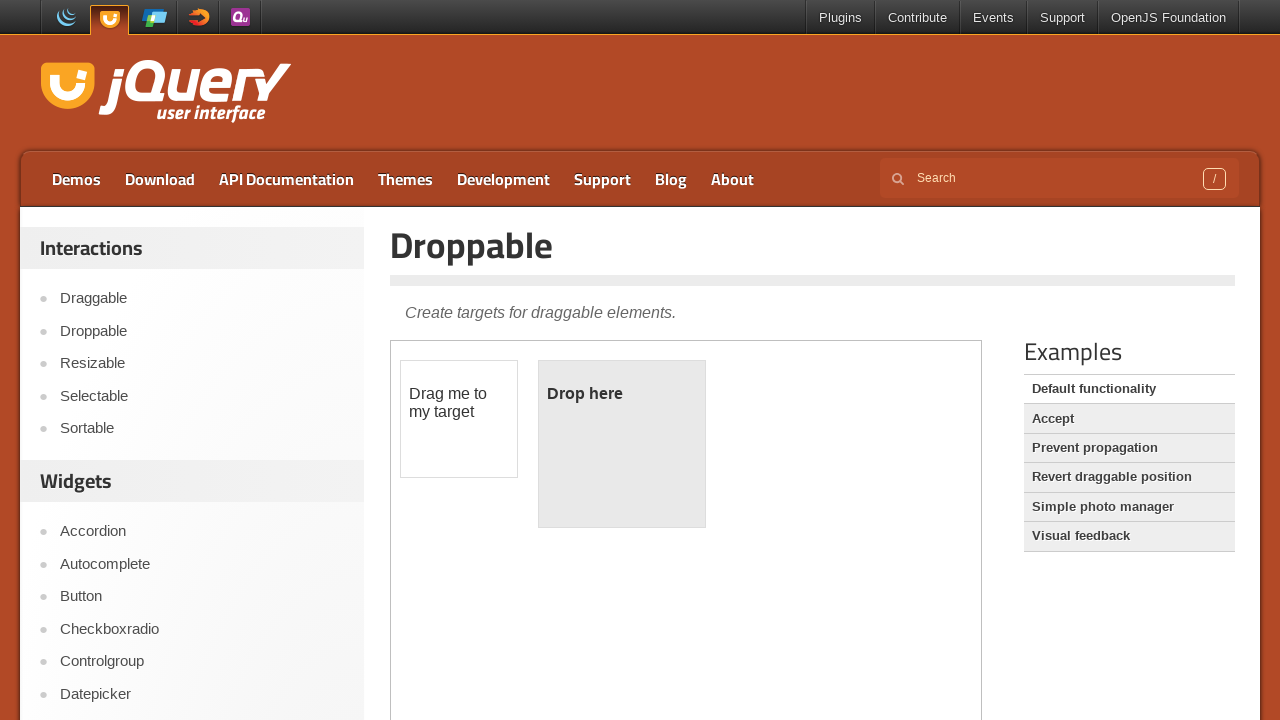

Located draggable element
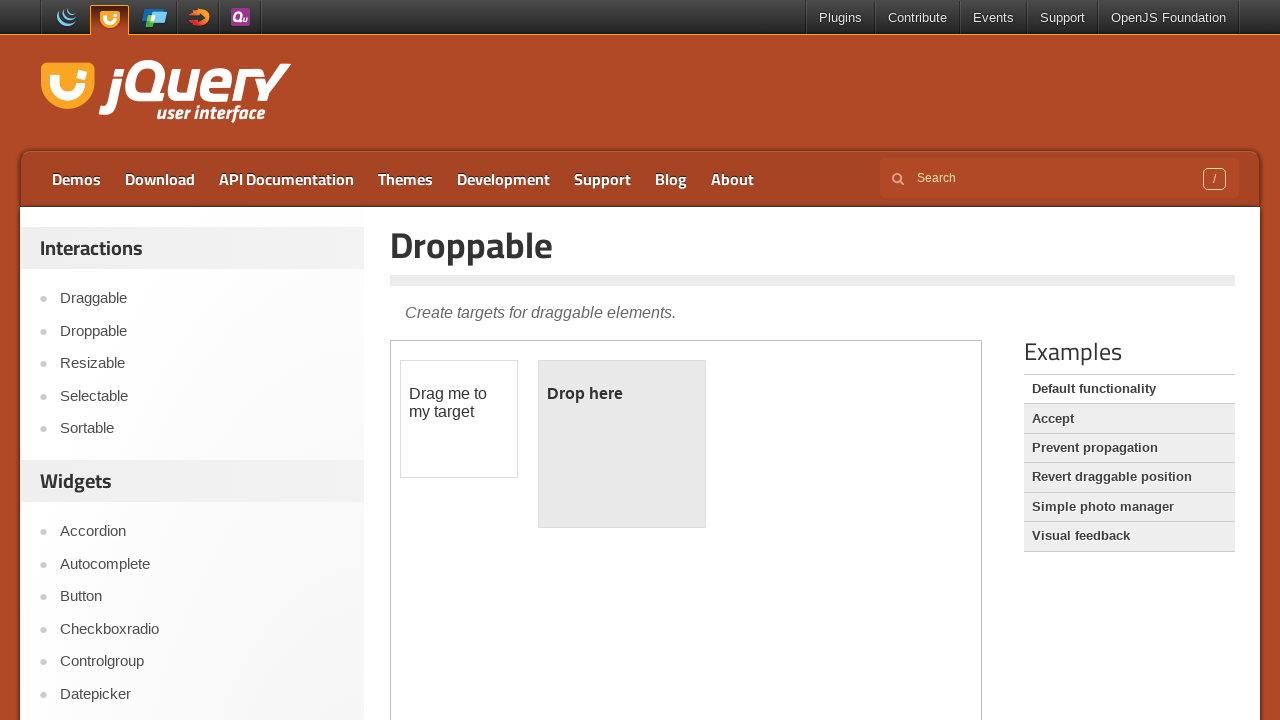

Located droppable target element
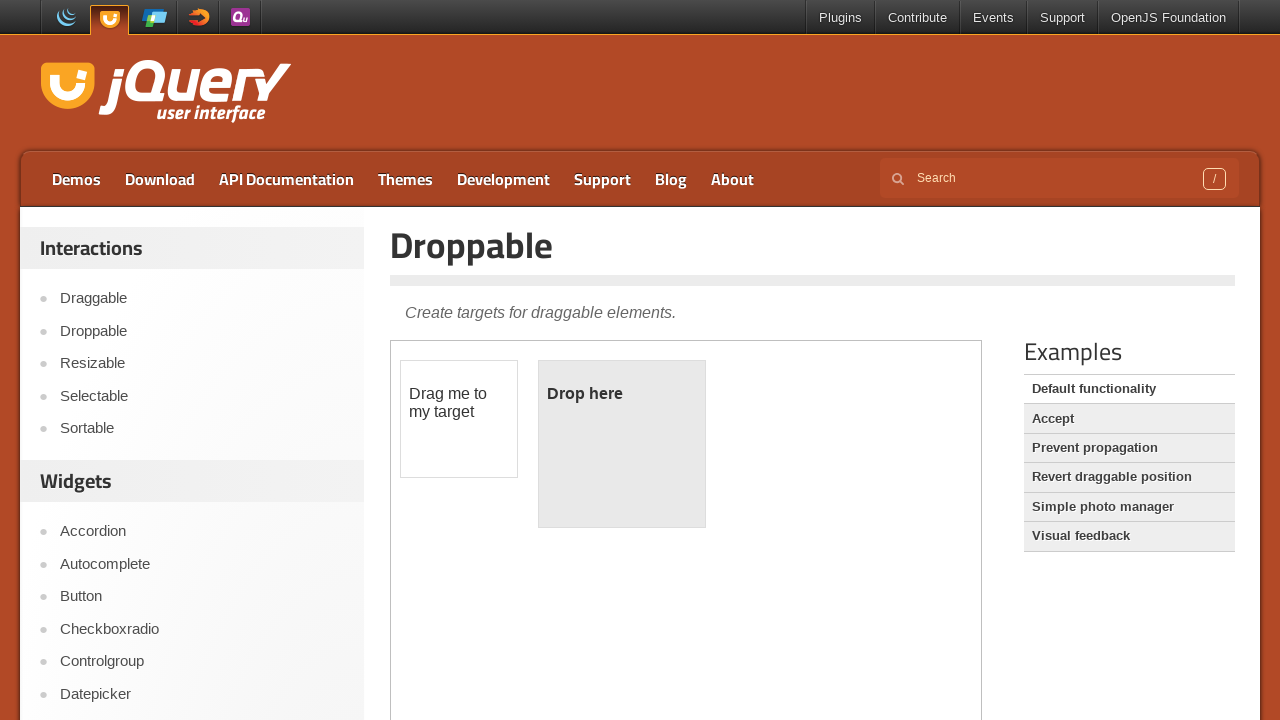

Dragged element to drop zone at (622, 444)
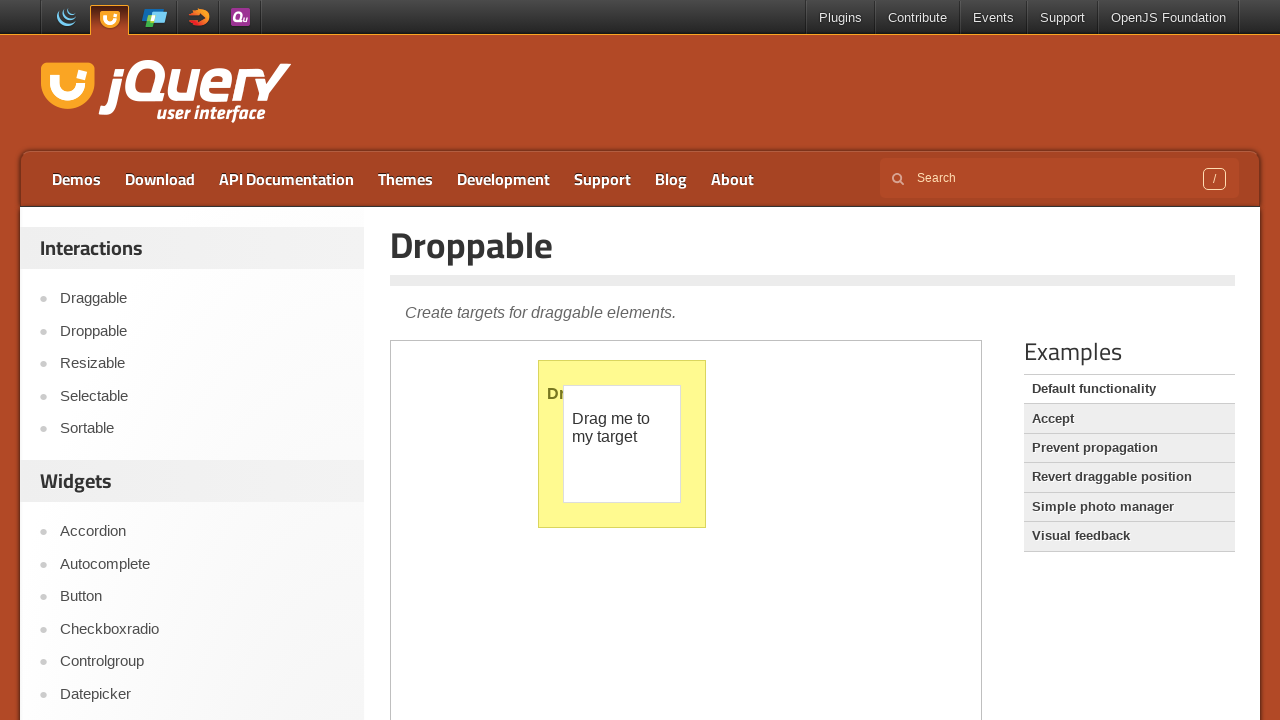

Clicked Resizable link to navigate to next page at (202, 364) on a:text('Resizable')
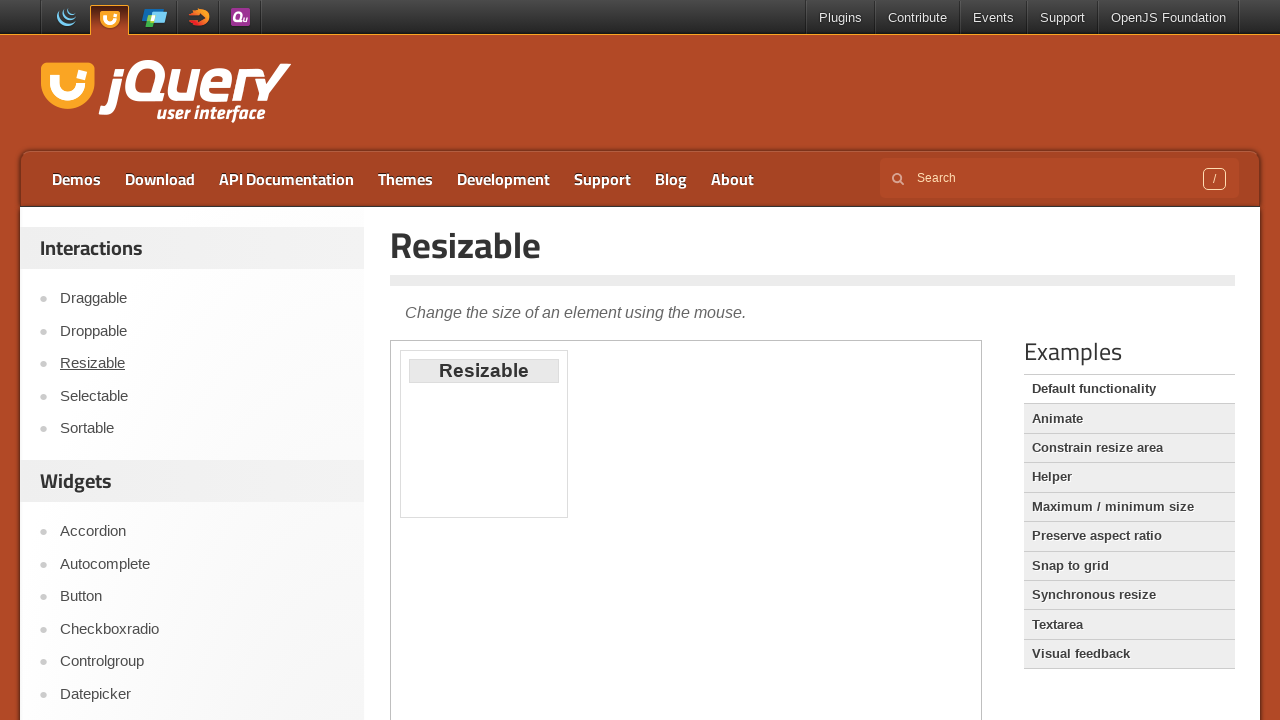

Navigation to Resizable page completed
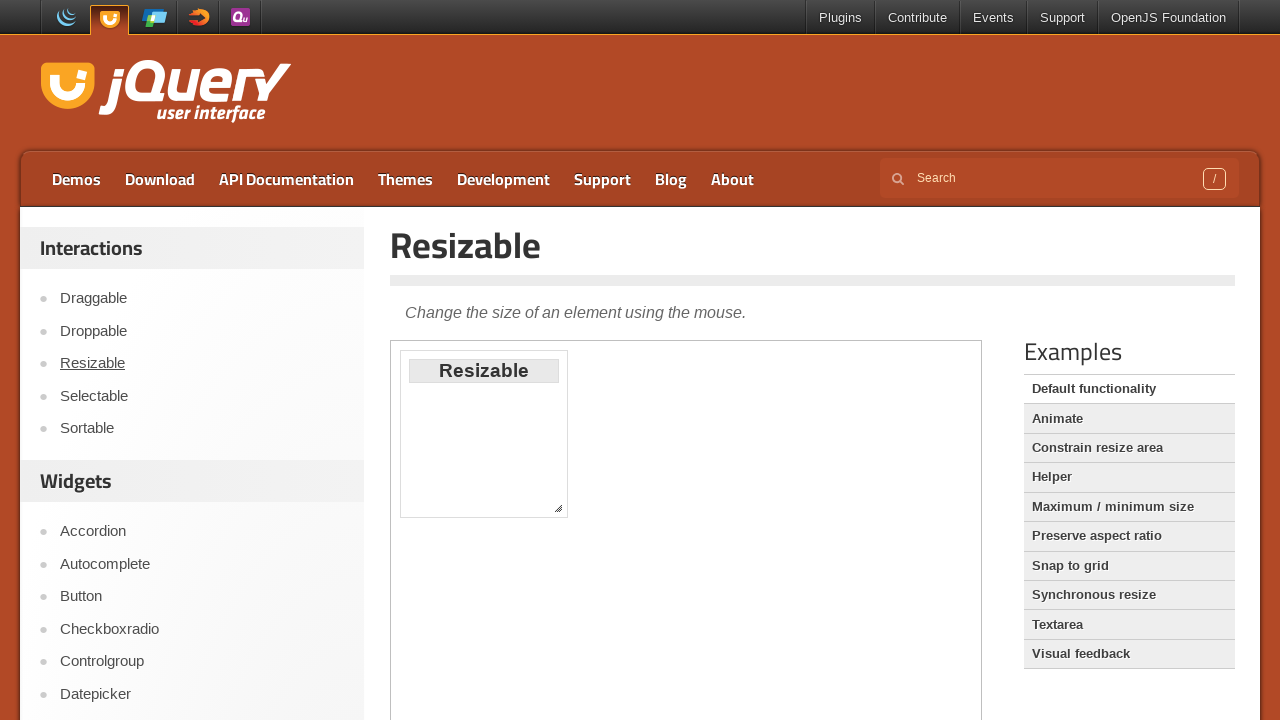

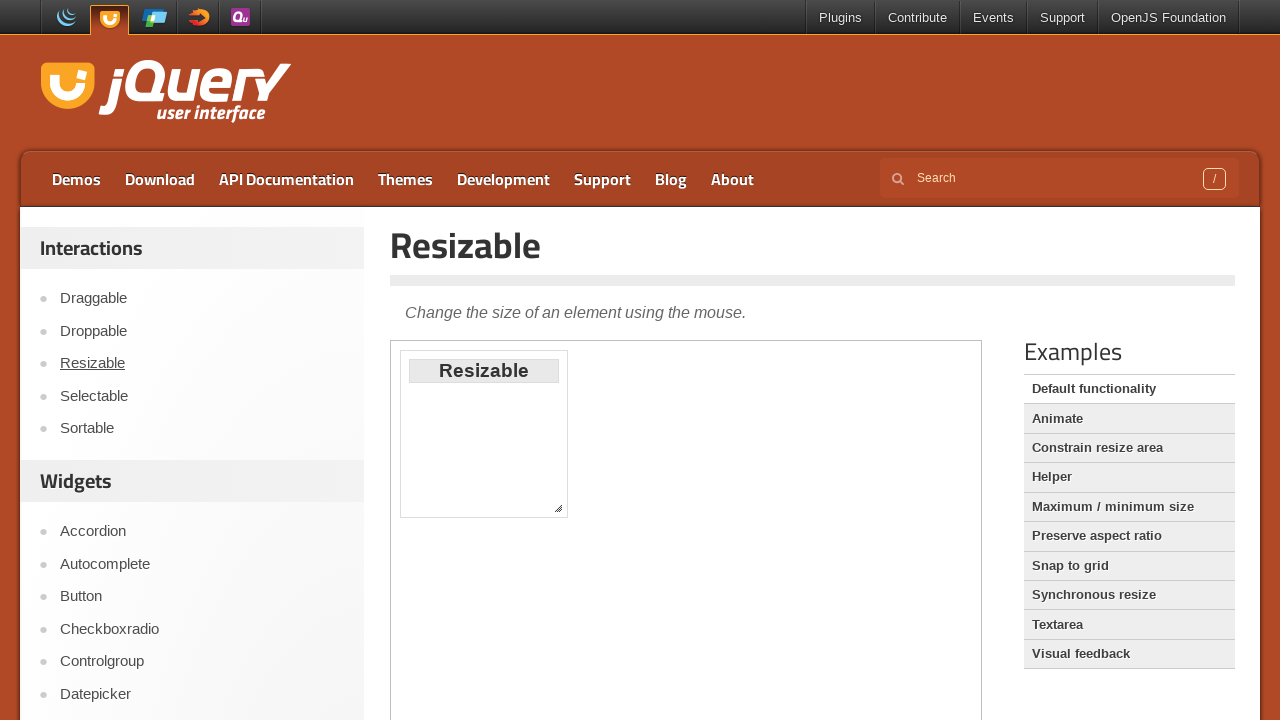